Tests frame navigation and form filling across multiple frames including nested iframes, entering text in different frames and clicking elements in an embedded Google form

Starting URL: https://ui.vision/demo/webtest/frames/

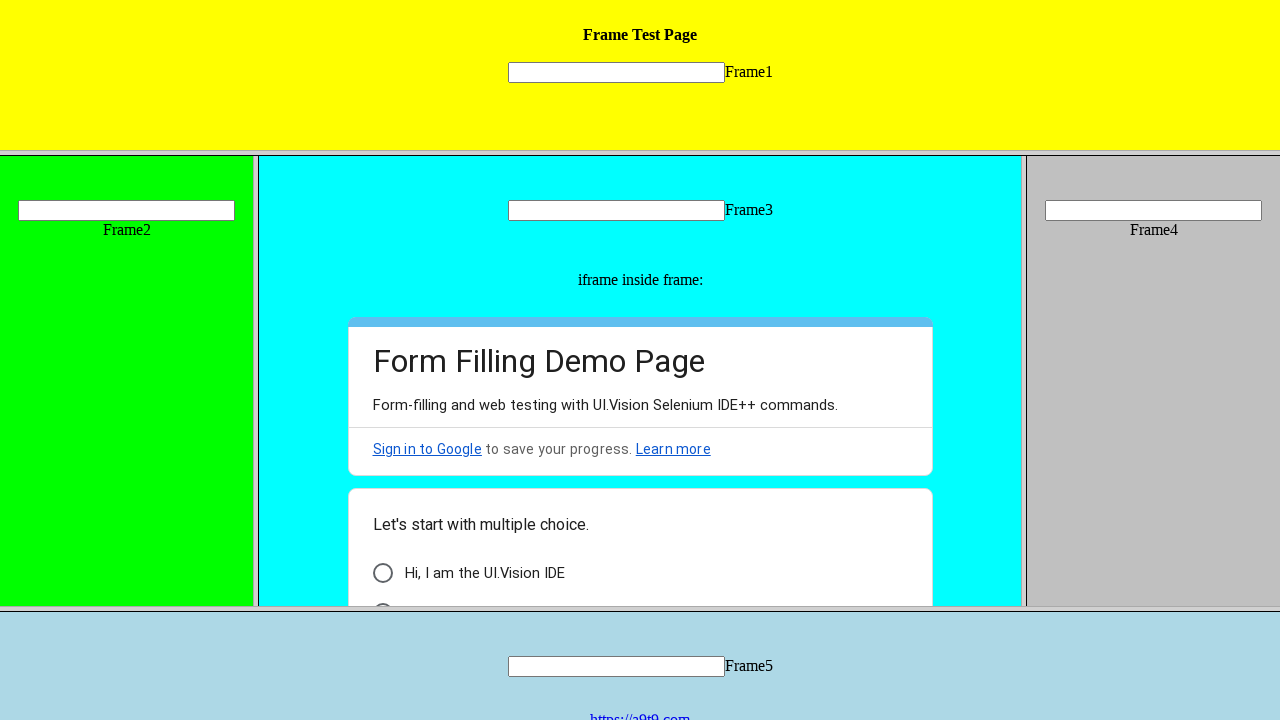

Switched to Frame1 and filled text input with 'Welcome' on [src='frame_1.html'] >> internal:control=enter-frame >> input[name='mytext1']
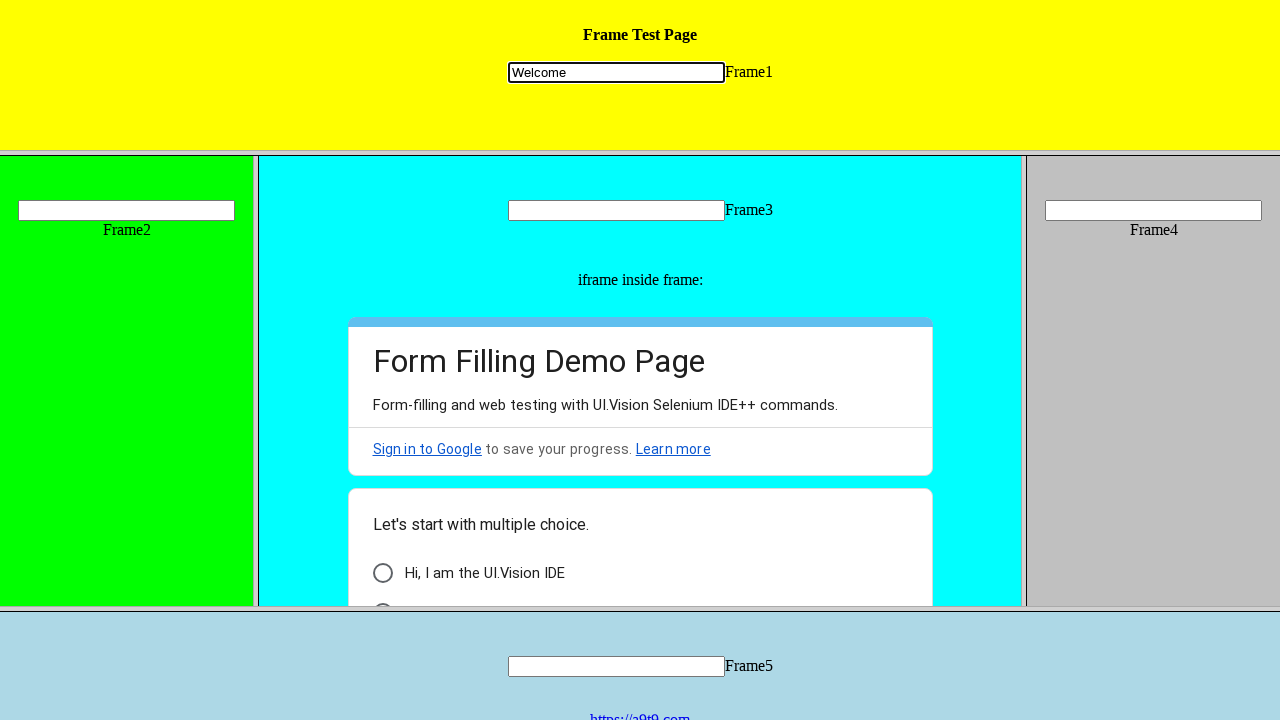

Switched to Frame2 and filled text input with 'World' on [src='frame_2.html'] >> internal:control=enter-frame >> input[name='mytext2']
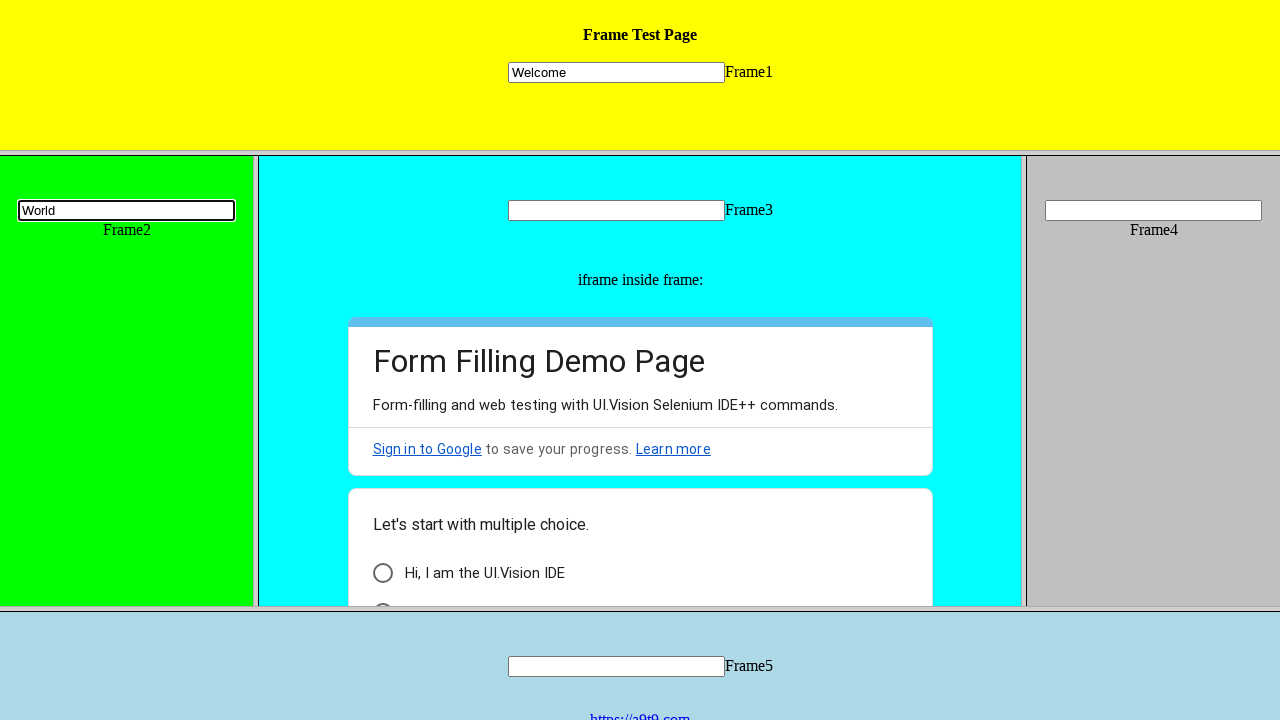

Switched to Frame3 and filled text input with 'From' on [src='frame_3.html'] >> internal:control=enter-frame >> input[name='mytext3']
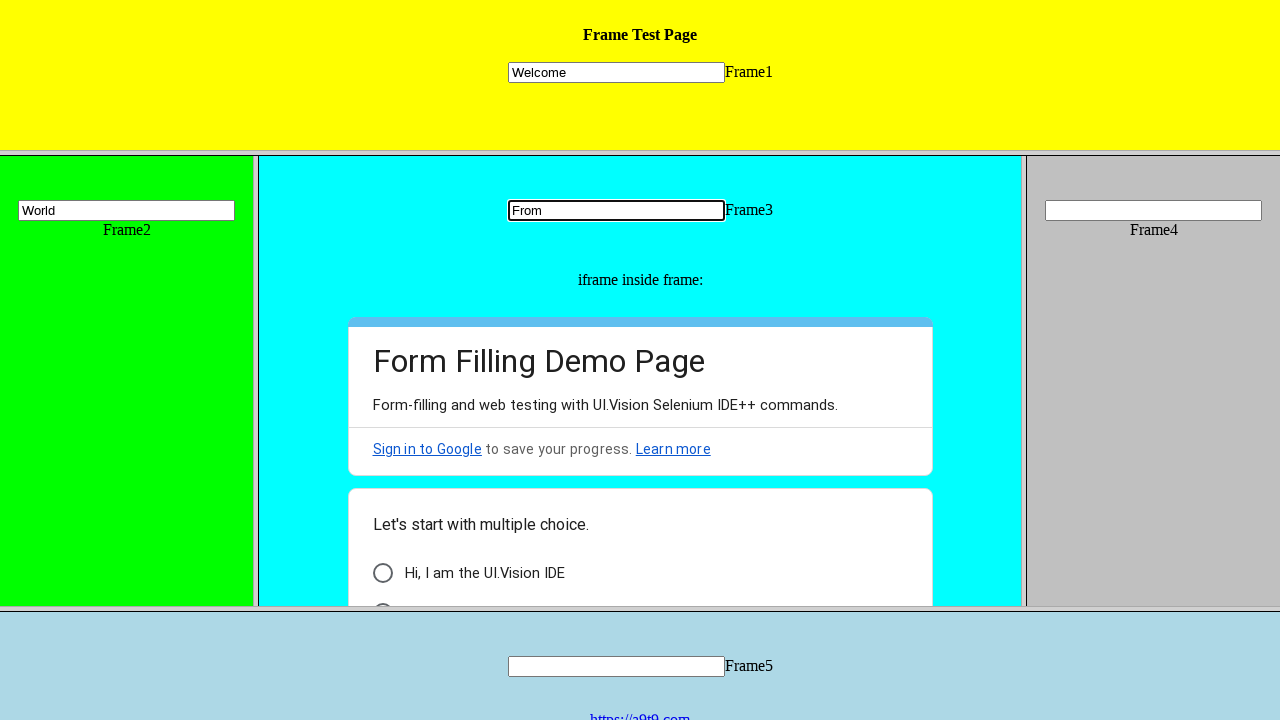

Switched to nested Google Form iframe and clicked first element at (382, 573) on [src='frame_3.html'] >> internal:control=enter-frame >> [src='https://docs.googl
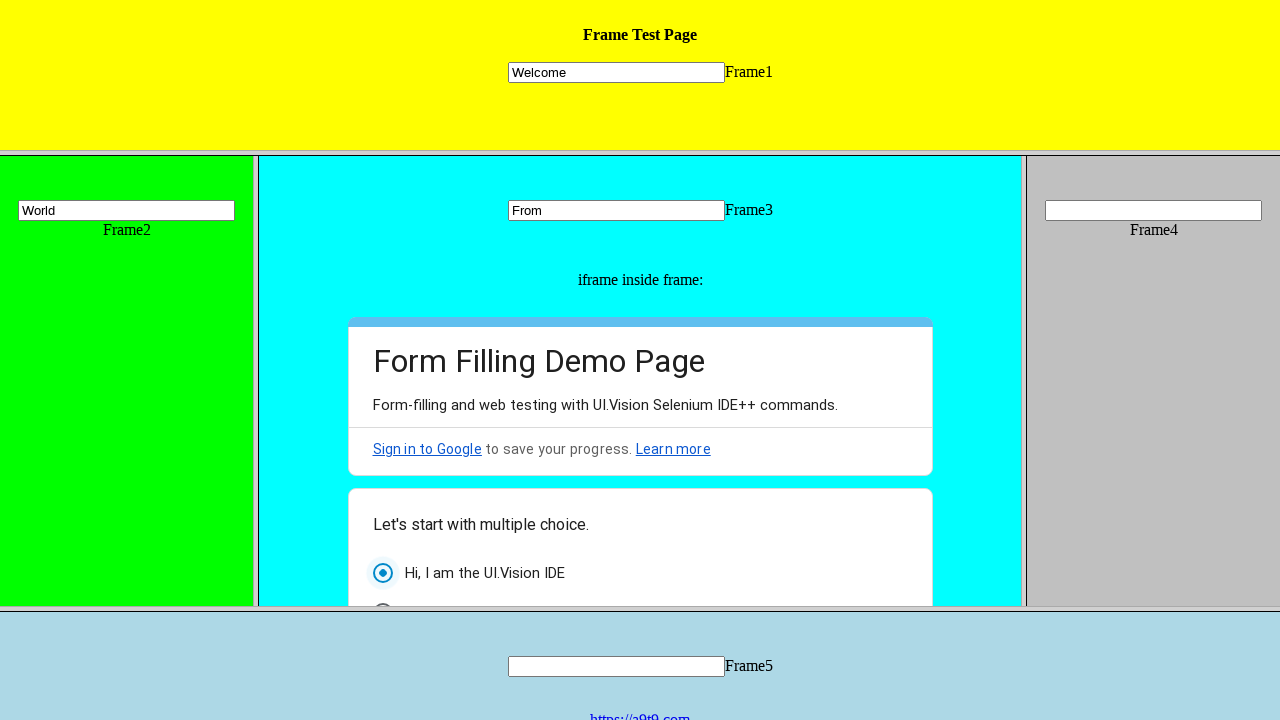

Clicked second element in Google Form iframe at (382, 480) on [src='frame_3.html'] >> internal:control=enter-frame >> [src='https://docs.googl
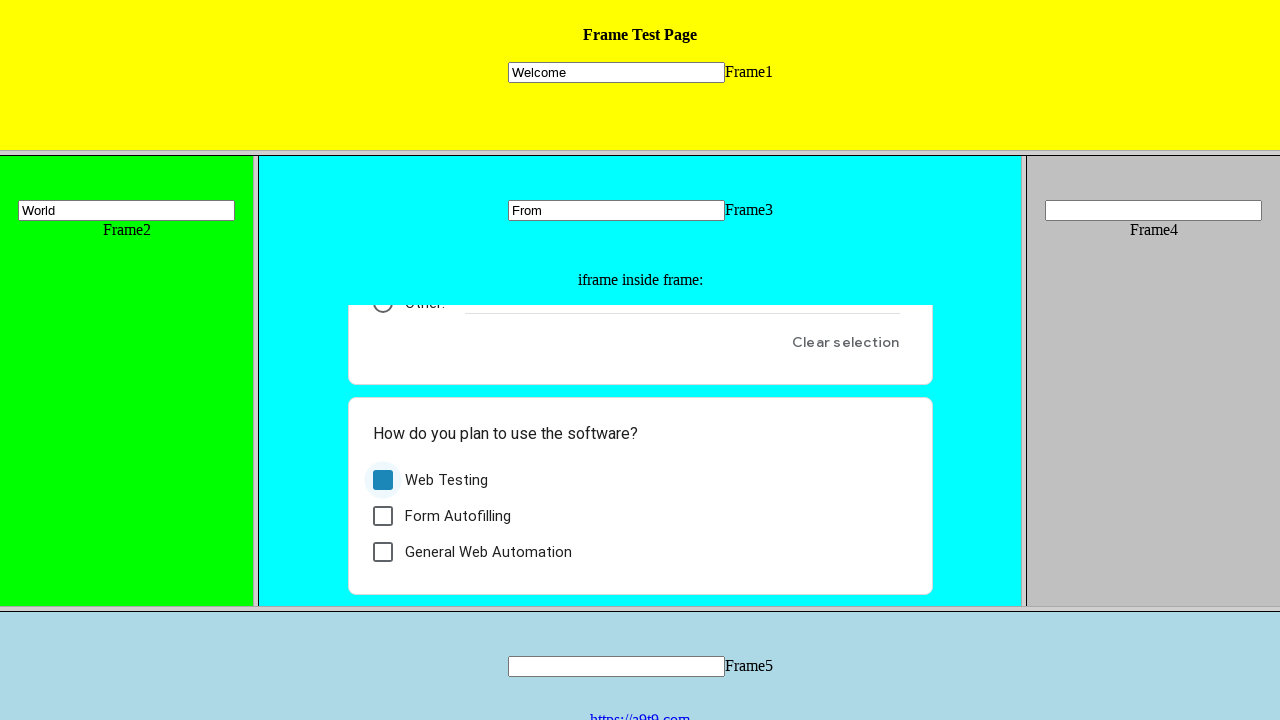

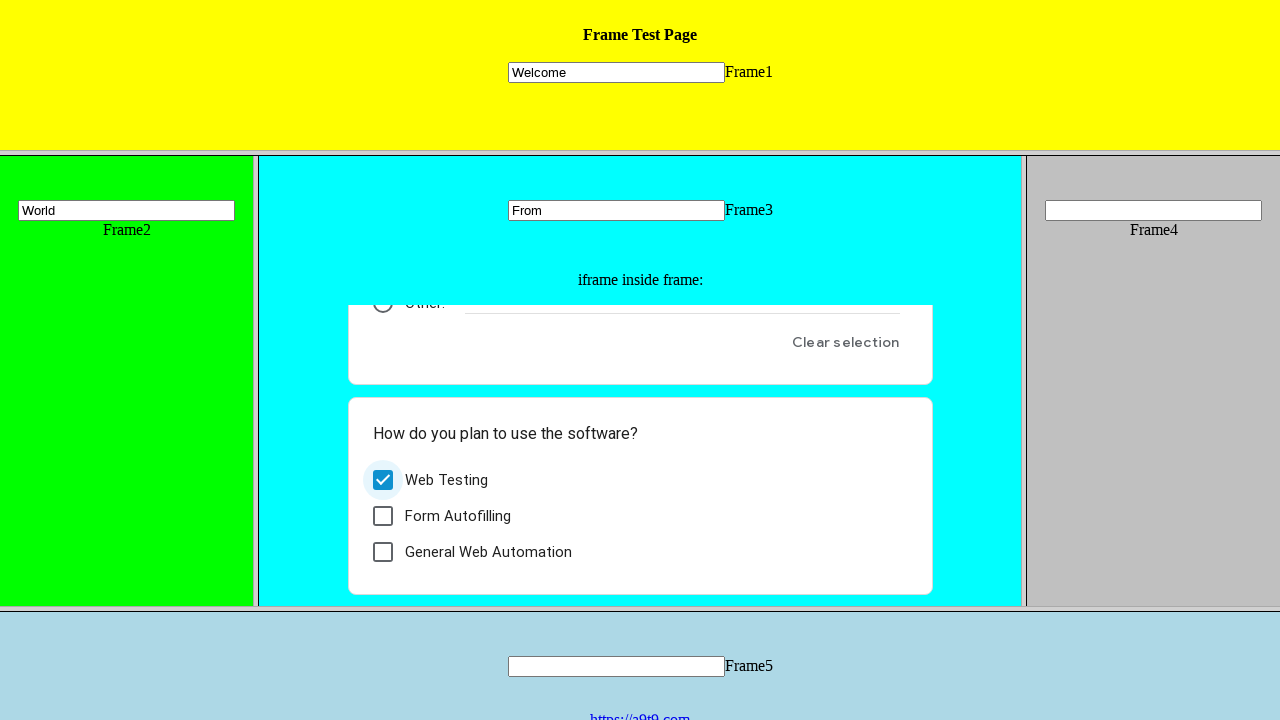